Tests Ajio.com search and filtering functionality by searching for "bags", applying the "Men" filter, and then filtering by "Men - Fashion Bags" category.

Starting URL: https://www.ajio.com/

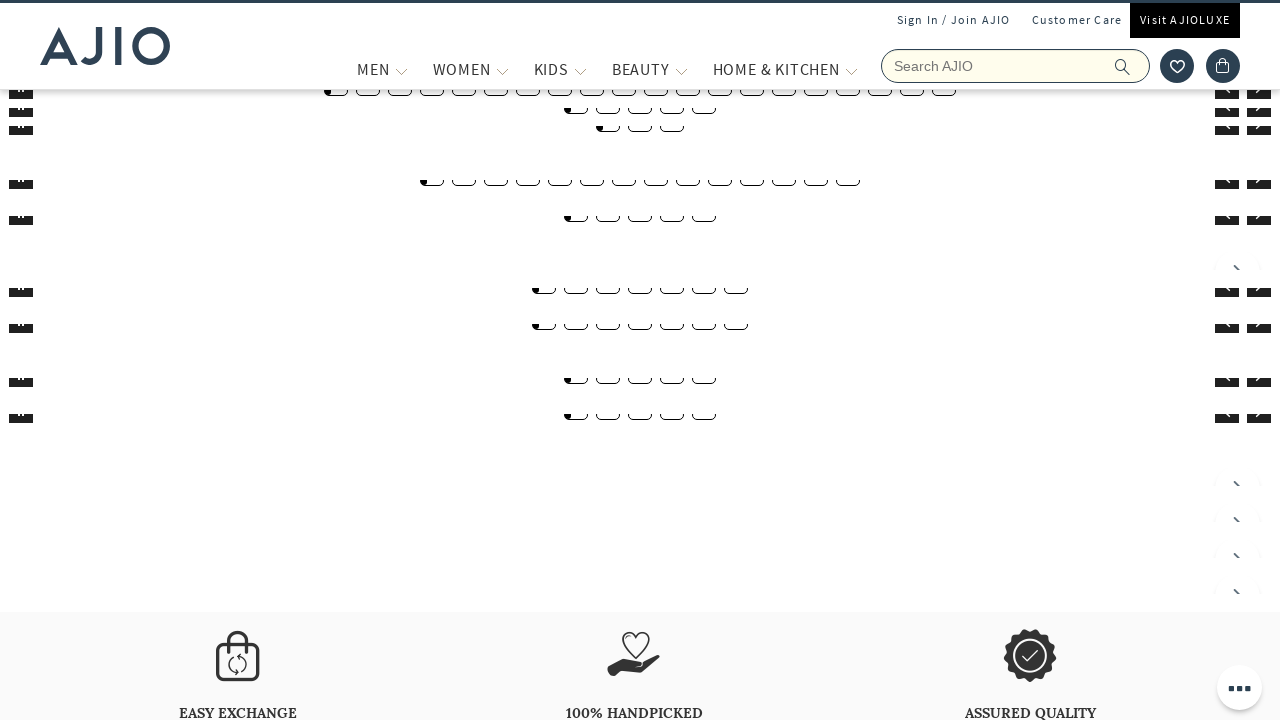

Filled search box with 'bags' on input[name='searchVal']
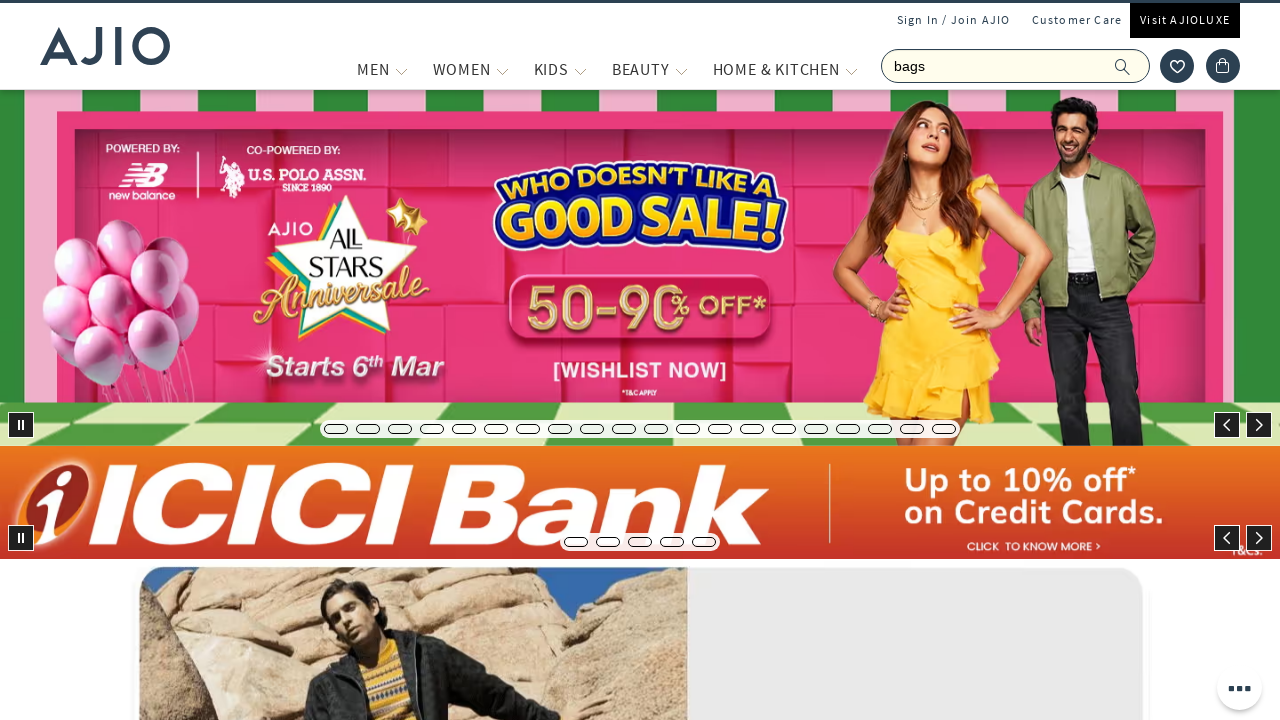

Clicked search icon to perform search at (1123, 66) on span.ic-search
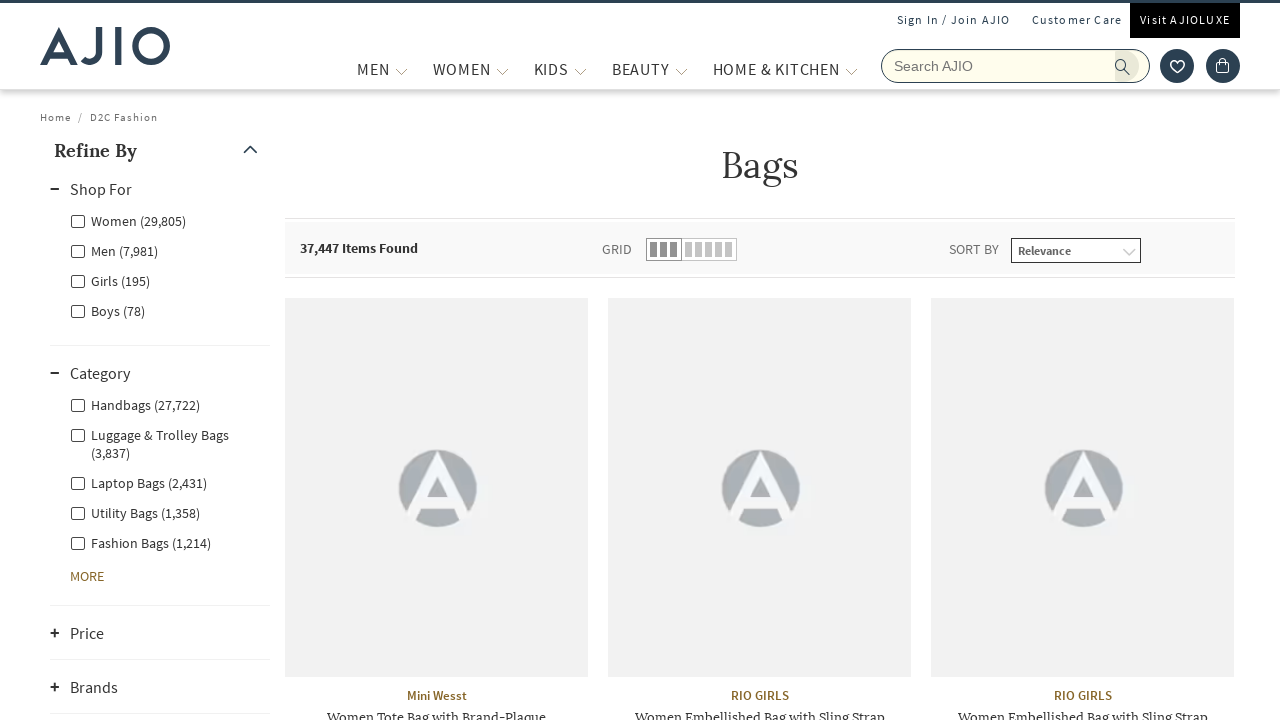

Search results loaded with filter options
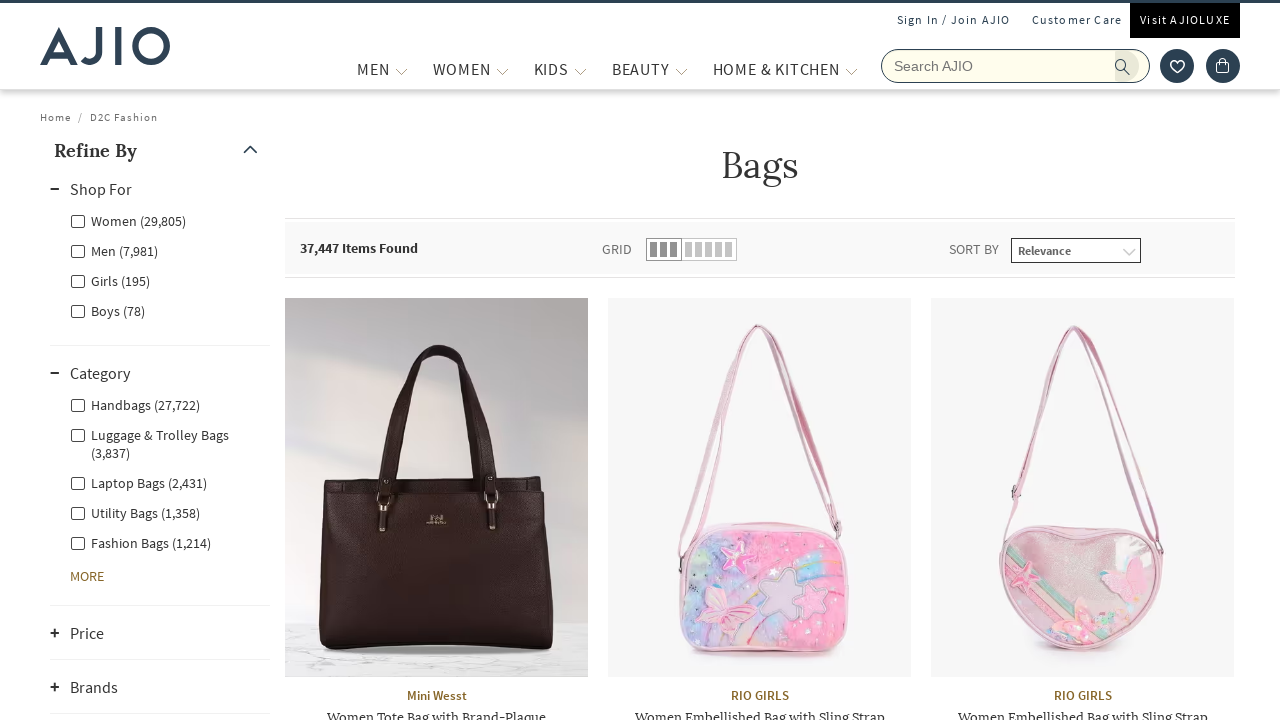

Applied 'Men' filter to search results at (114, 250) on label[for='Men']
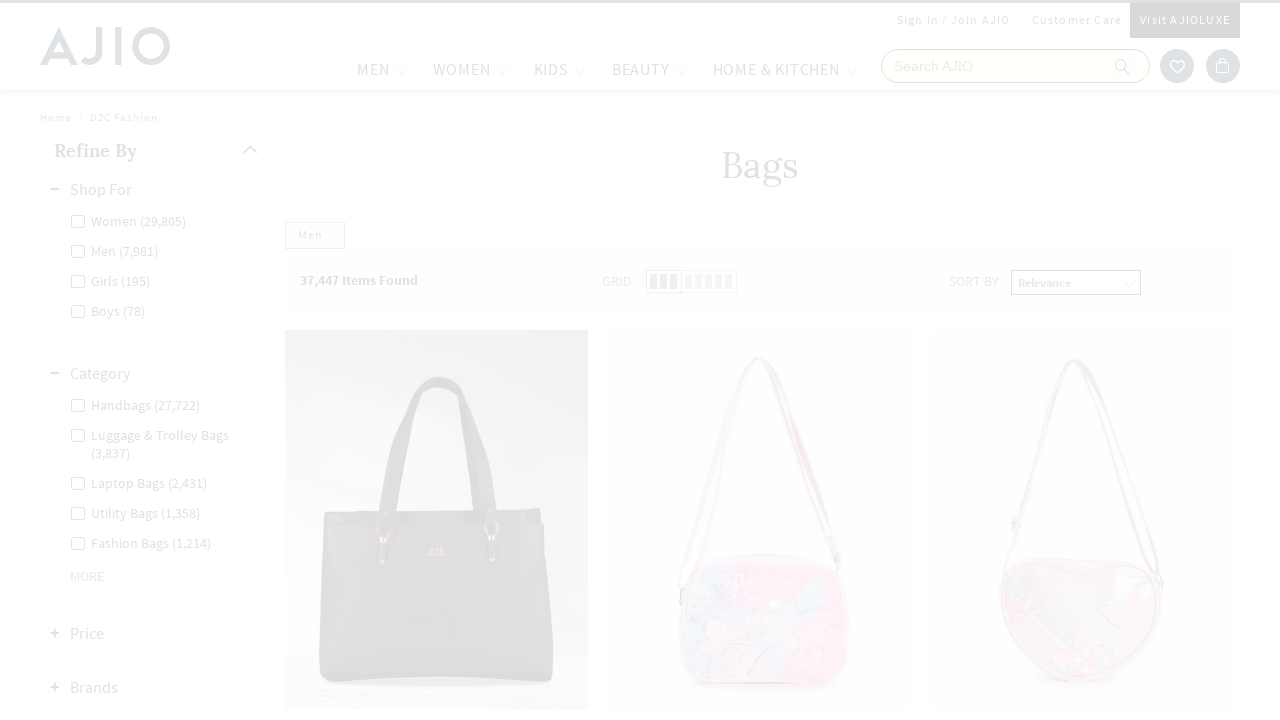

Category filter option 'Men - Fashion Bags' appeared
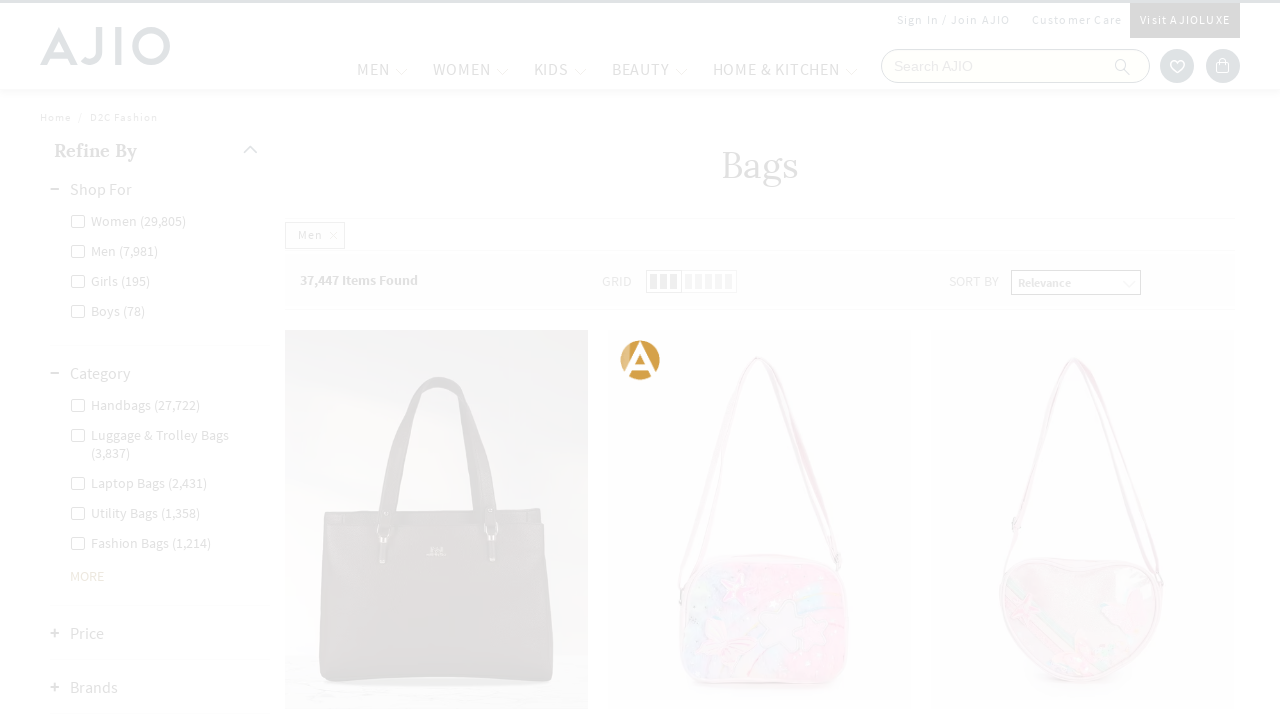

Applied 'Men - Fashion Bags' category filter
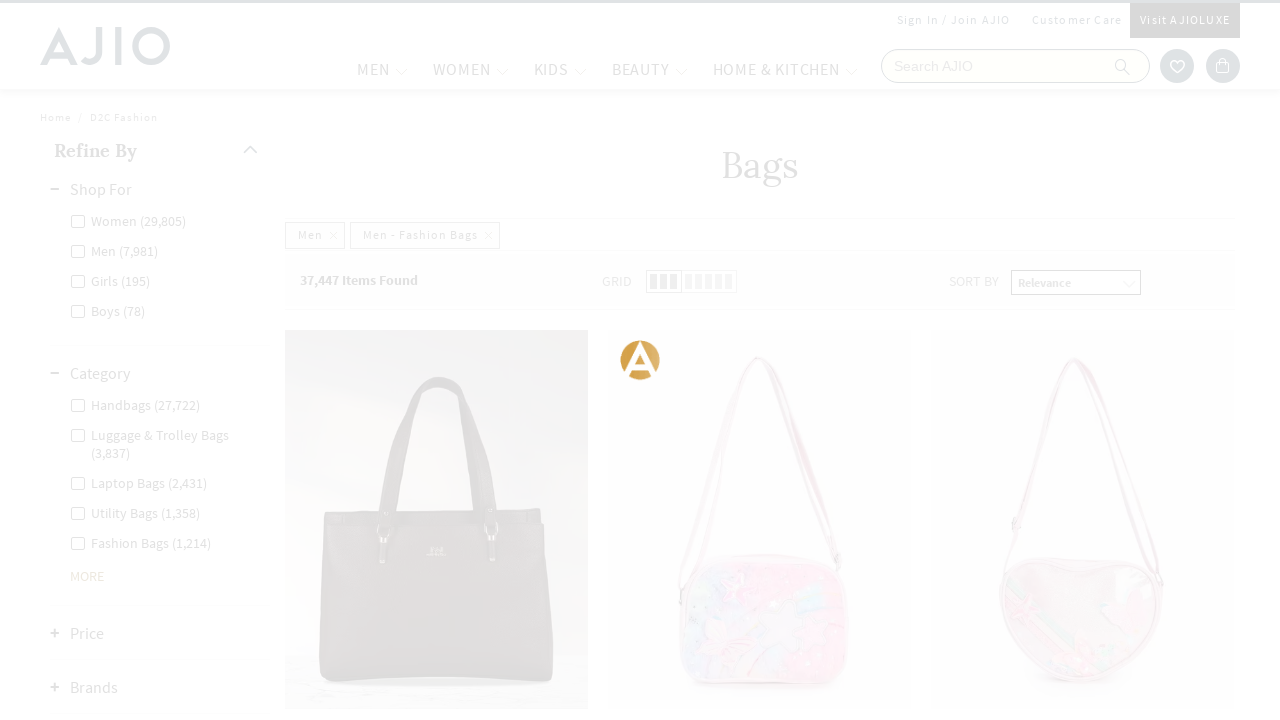

Filtered results loaded successfully
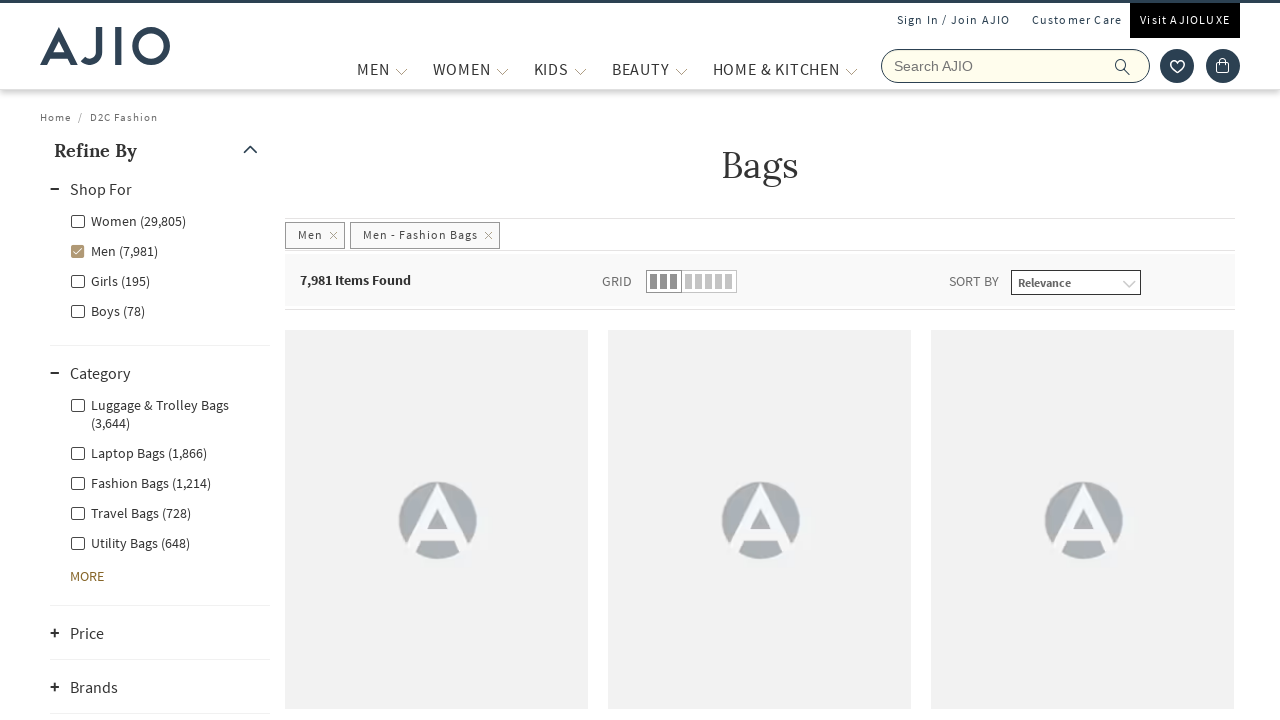

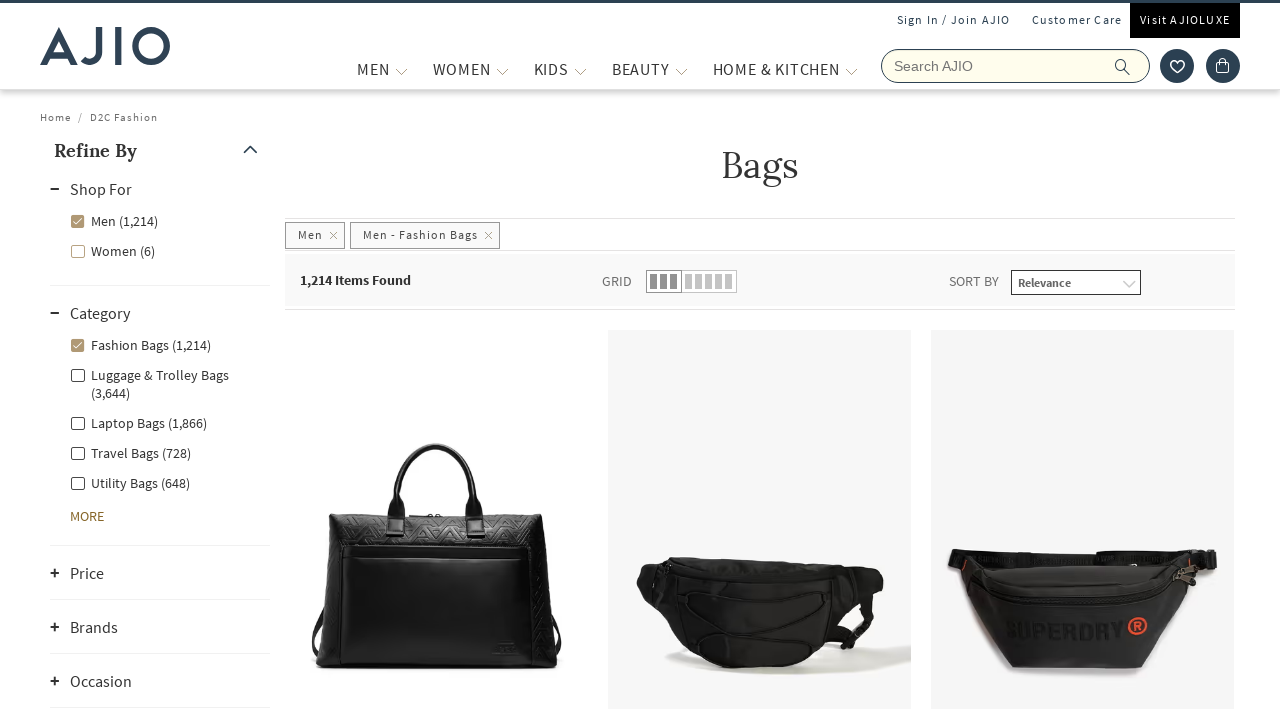